Verifies that the CaliberFS homepage contains navigation links and that they are valid (not javascript: links)

Starting URL: https://www.caliberfs.com

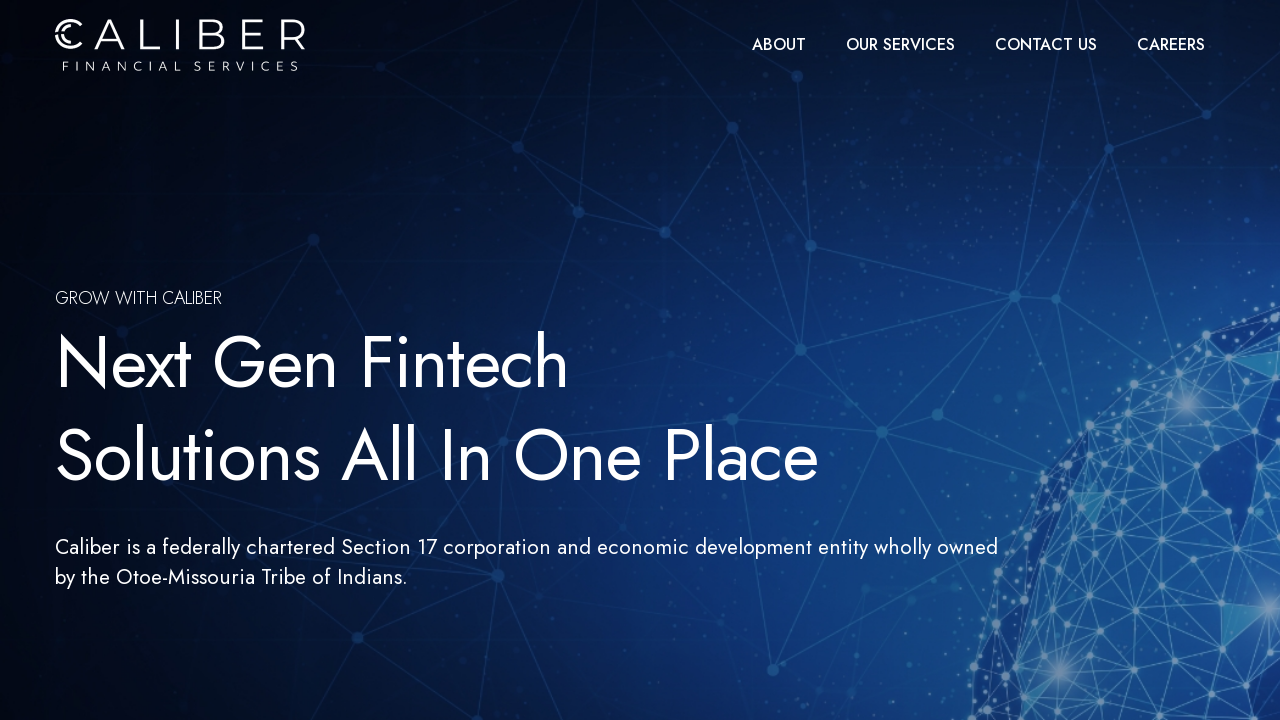

Navigated to CaliberFS homepage
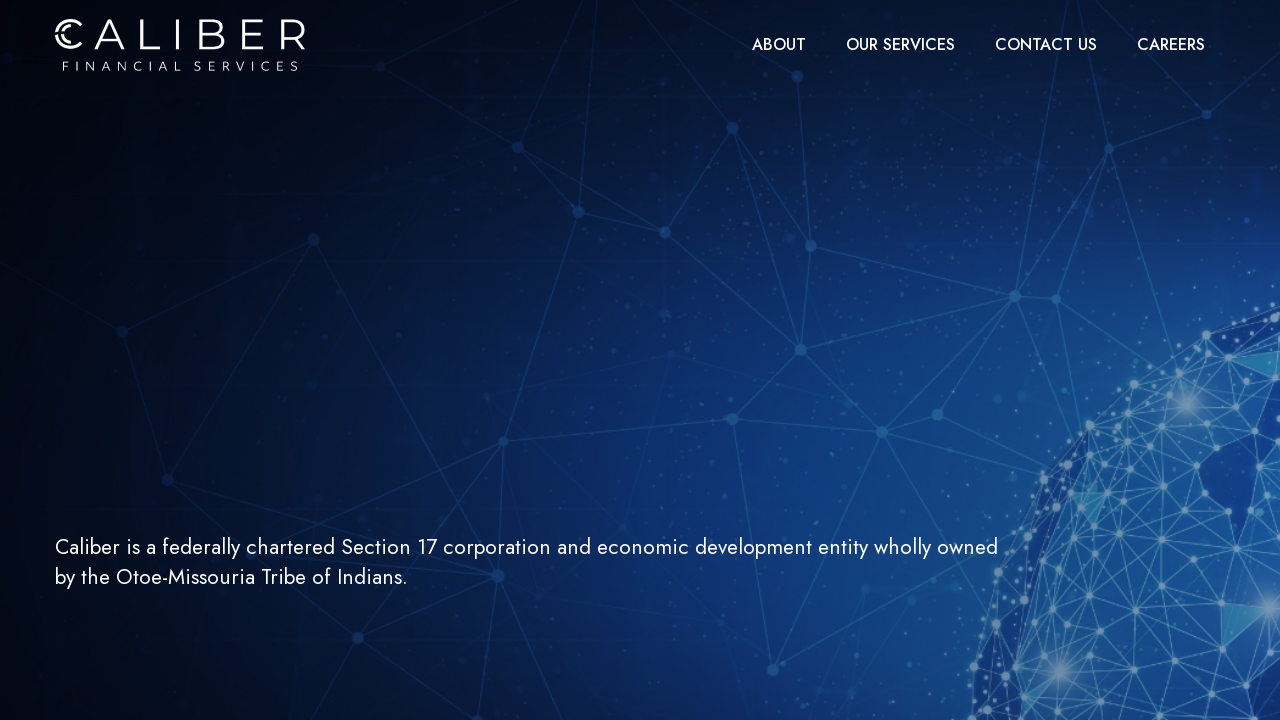

Counted 18 total links with href attribute
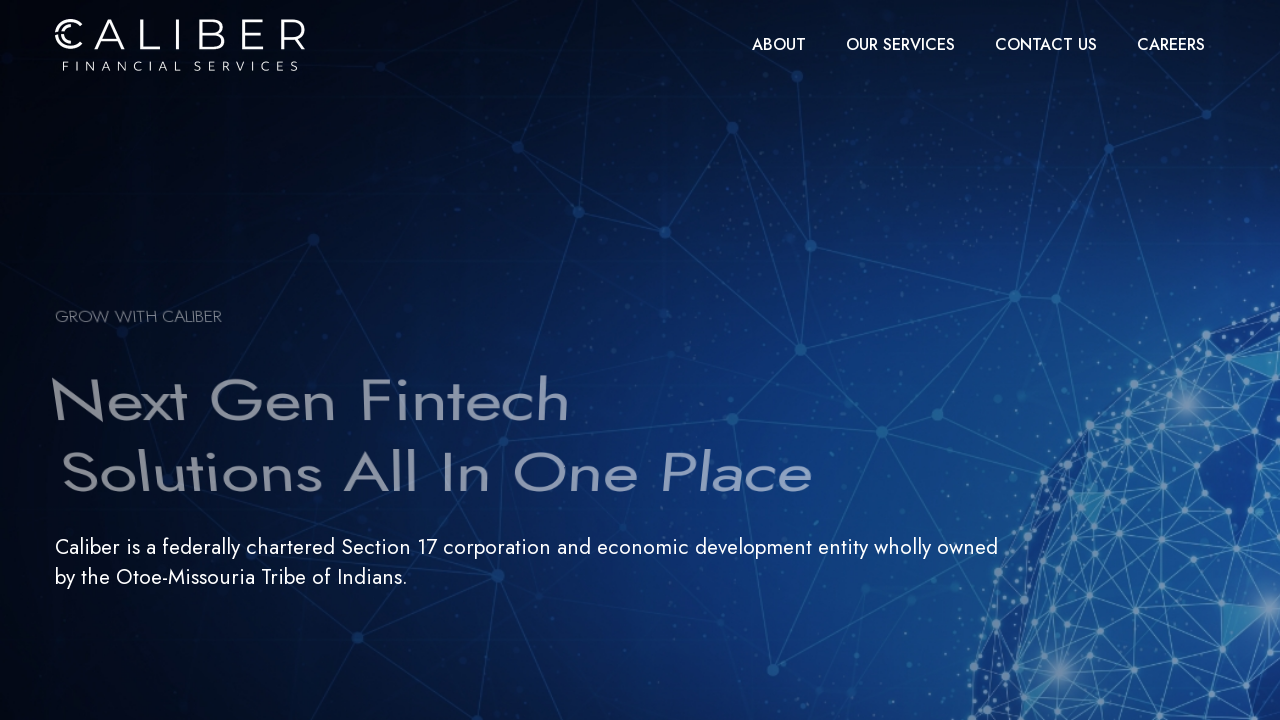

Assertion passed: page contains navigation links
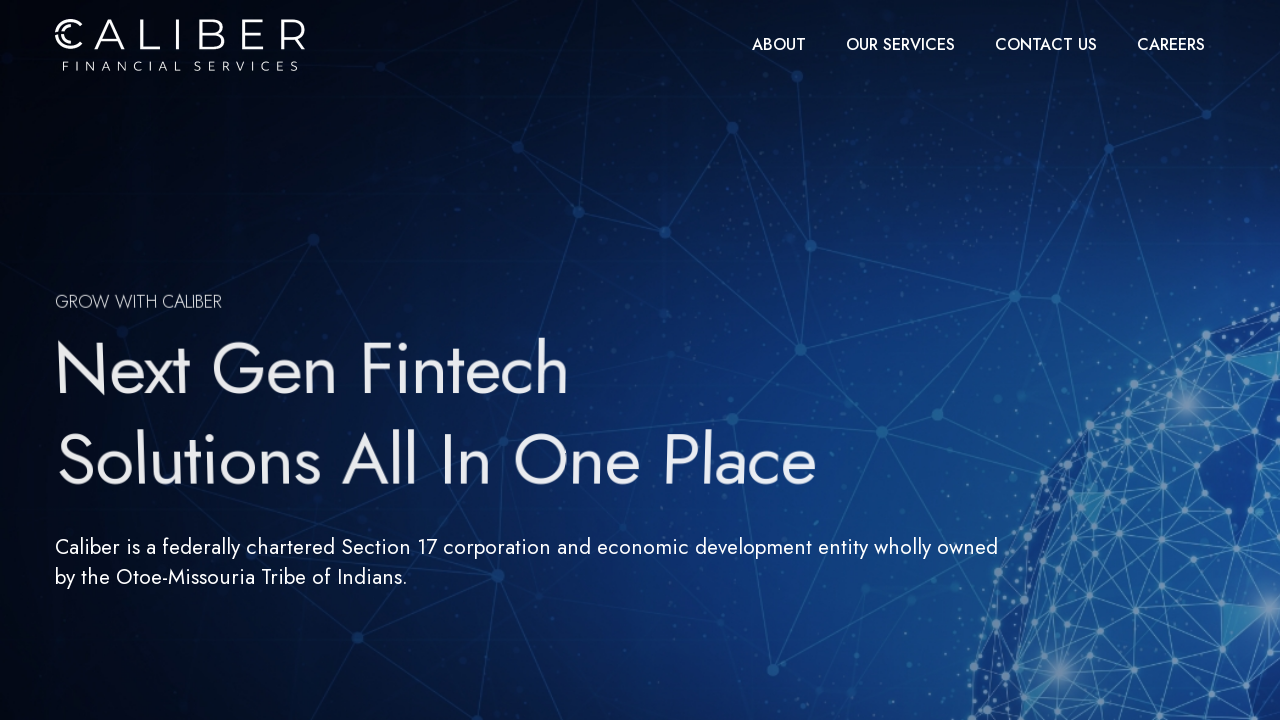

Counted 18 valid links (excluding javascript: links)
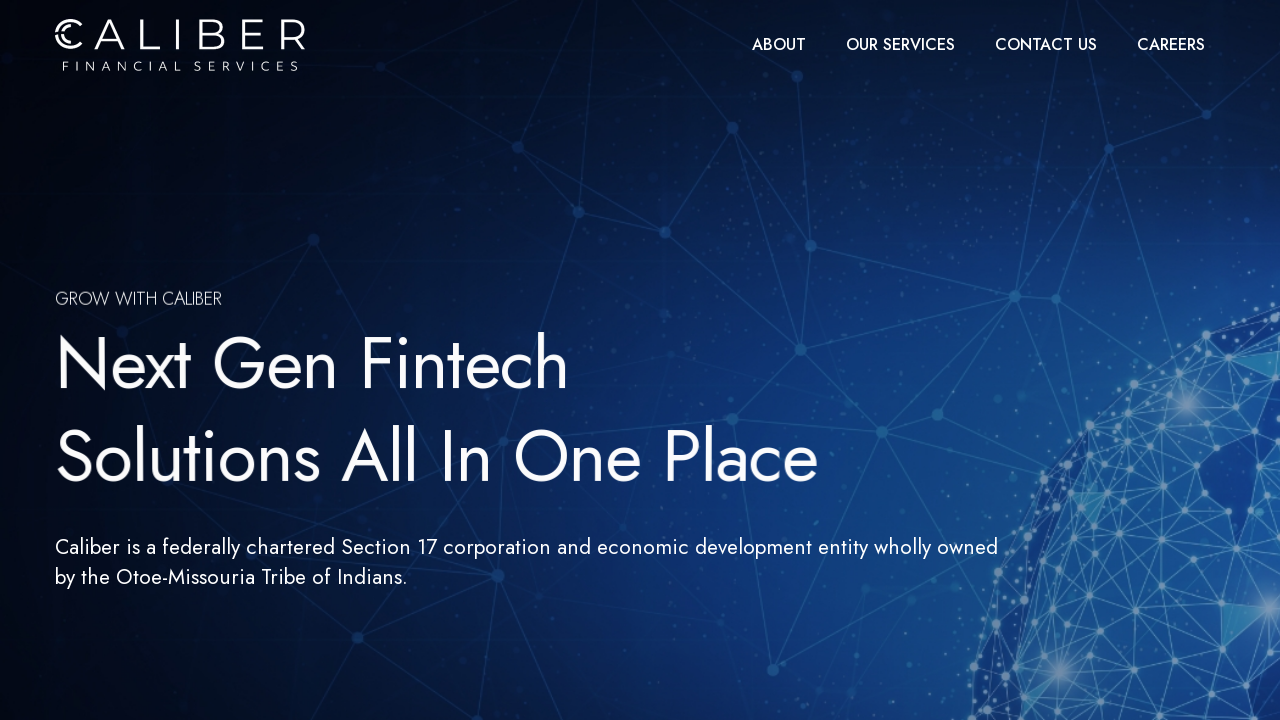

Assertion passed: page contains valid navigation links
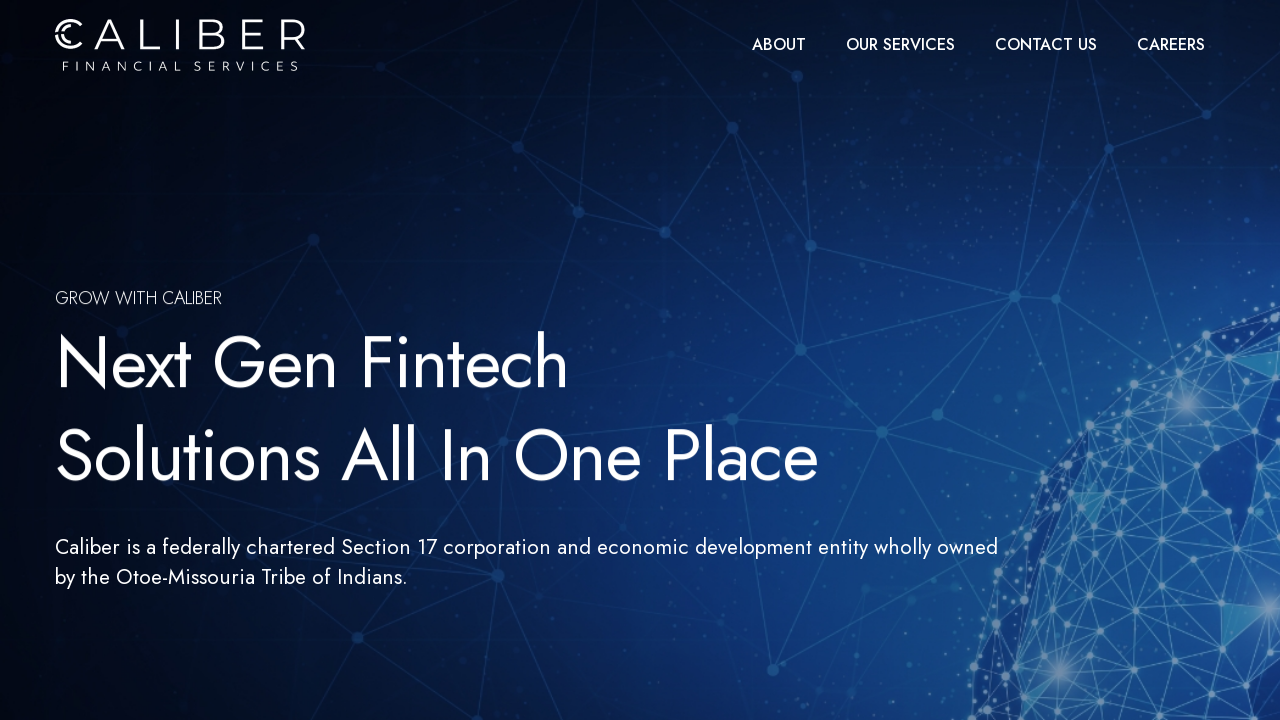

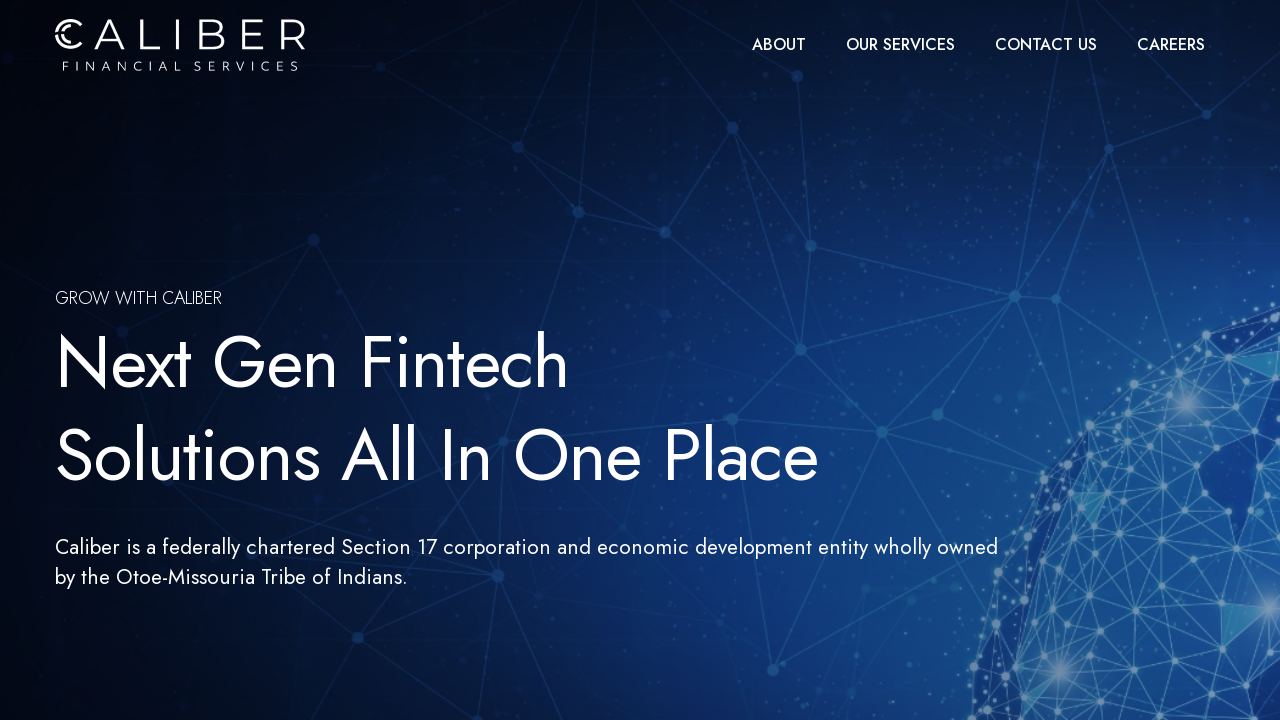